Tests form filling functionality on DemoQA text box page by entering user information including name, email, and address

Starting URL: https://demoqa.com/text-box

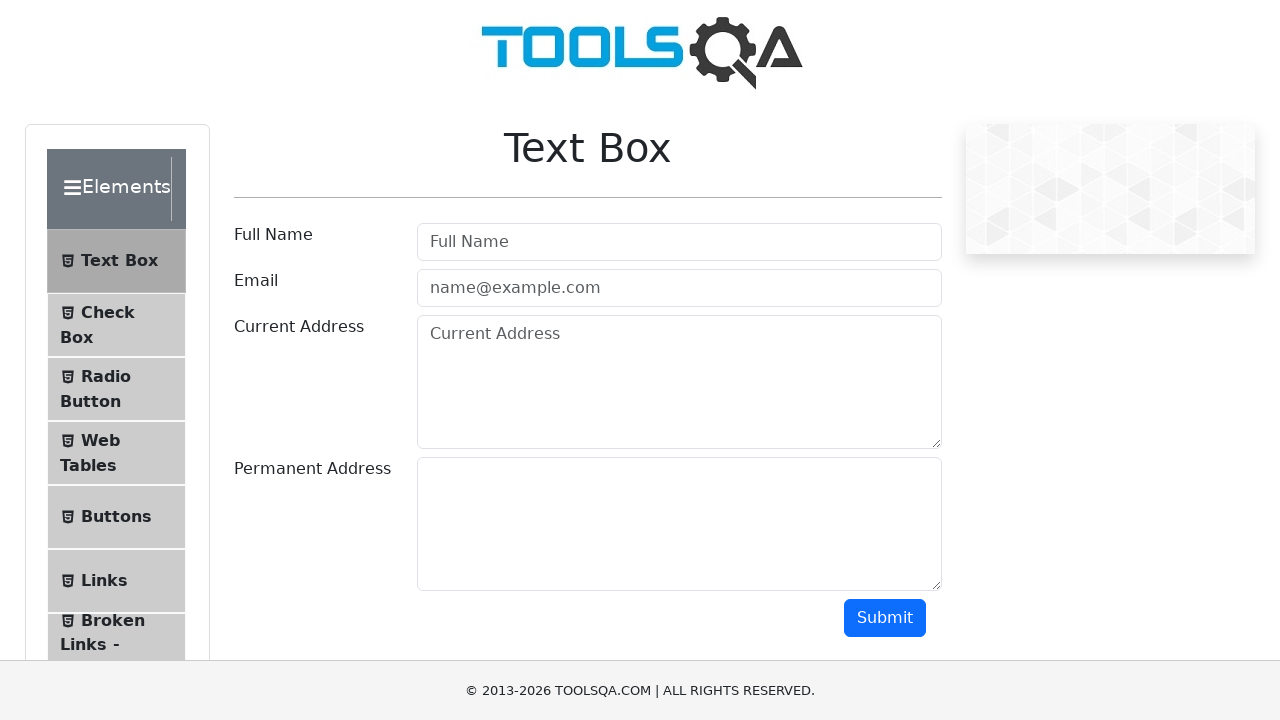

Filled username field with 'Michael Johnson' on #userName
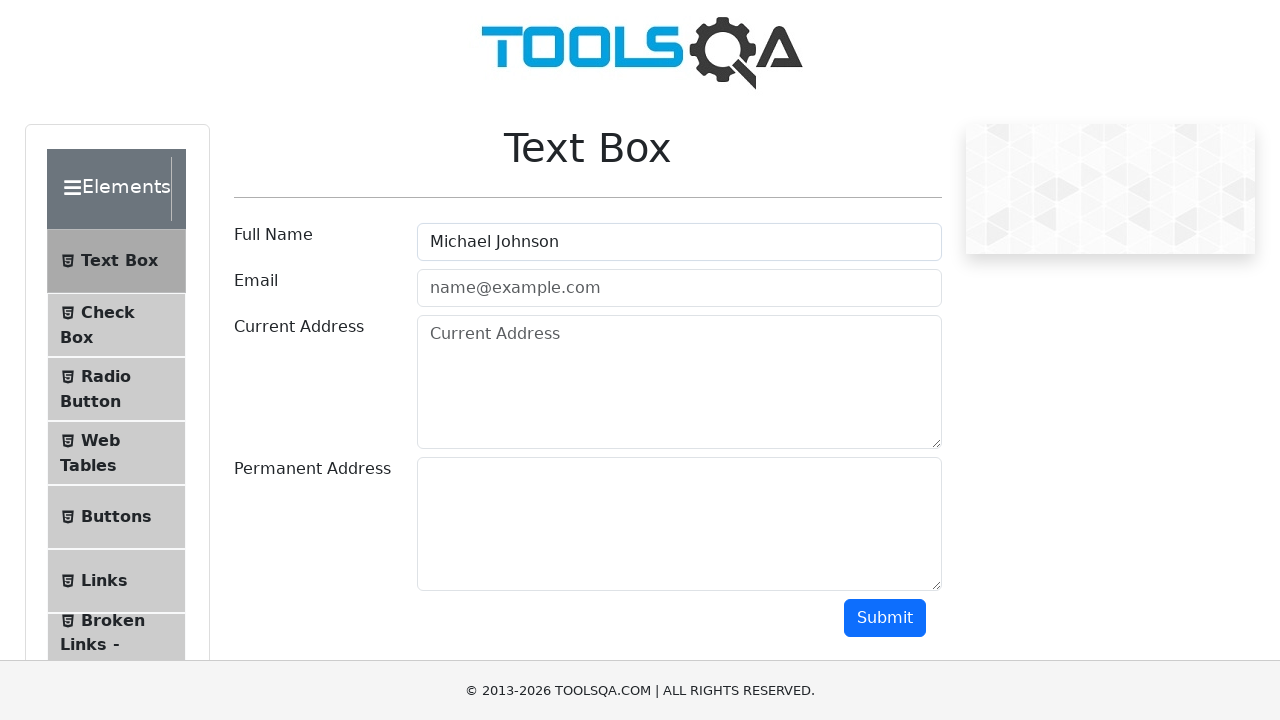

Filled email field with 'mjohnson472@example.com' on #userEmail
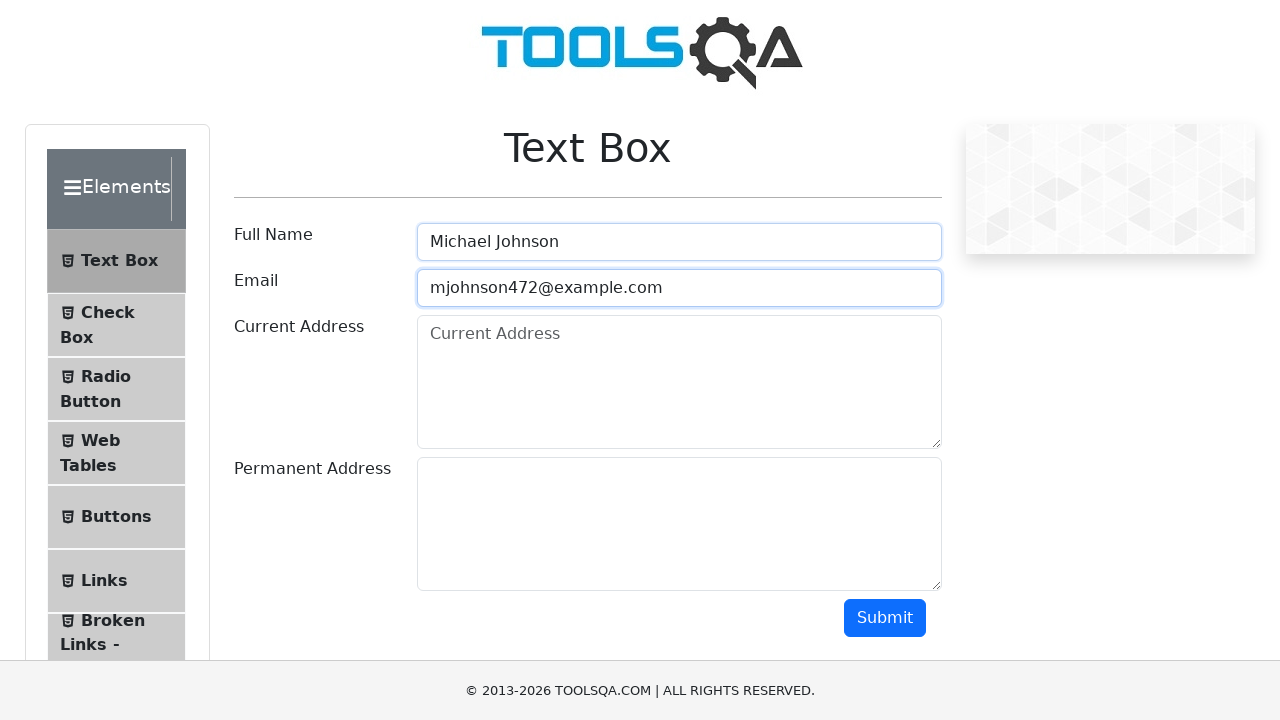

Filled current address field with '8542 Oak Avenue, Springfield, IL 62704' on #currentAddress
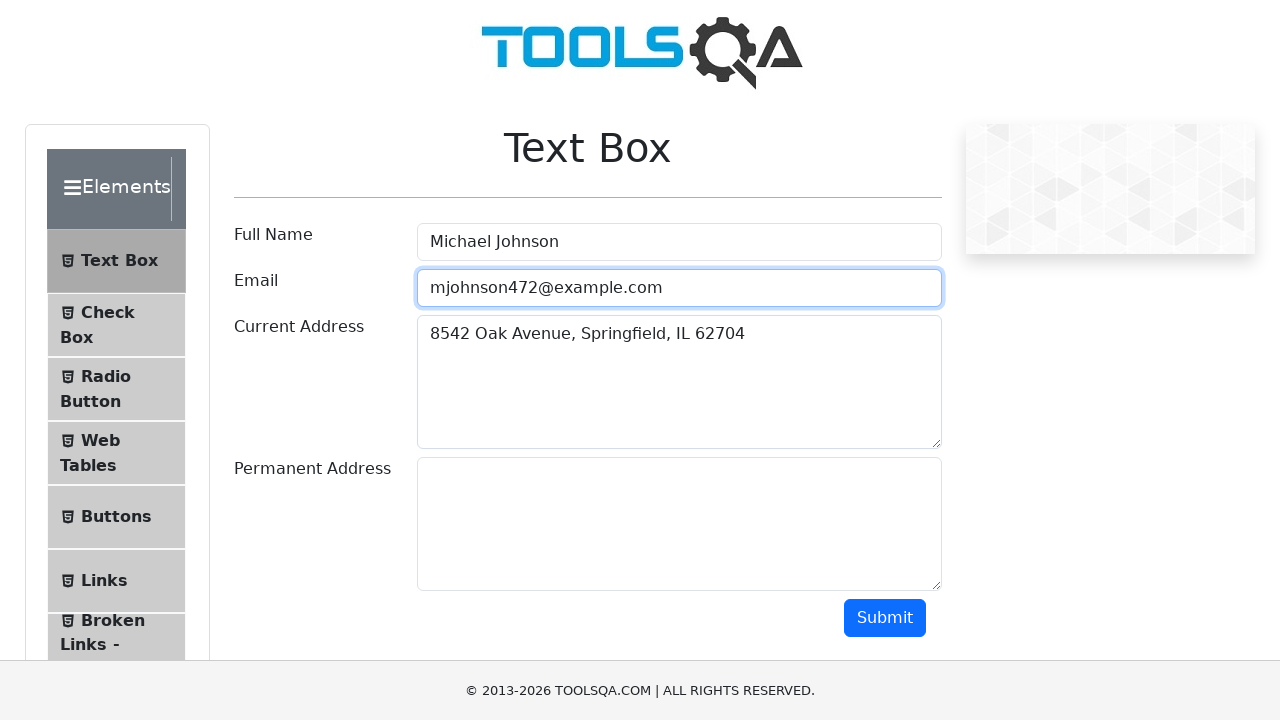

Clicked on the current address field at (679, 382) on #currentAddress
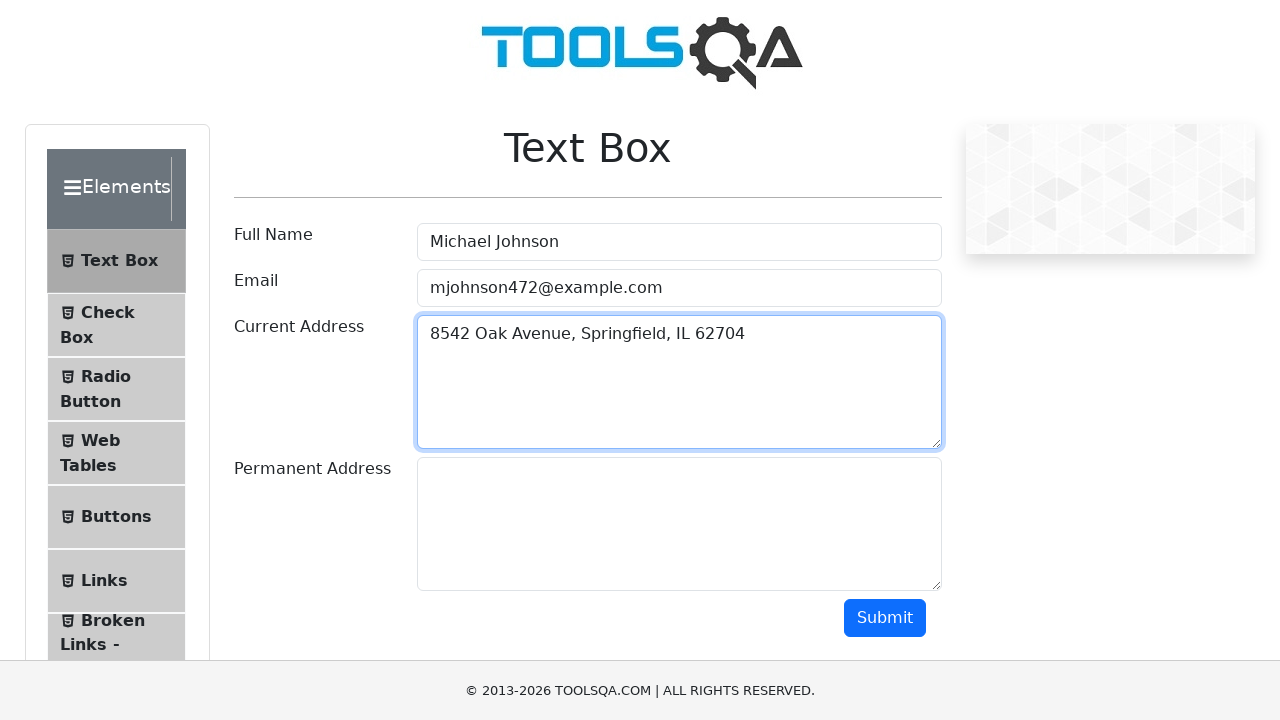

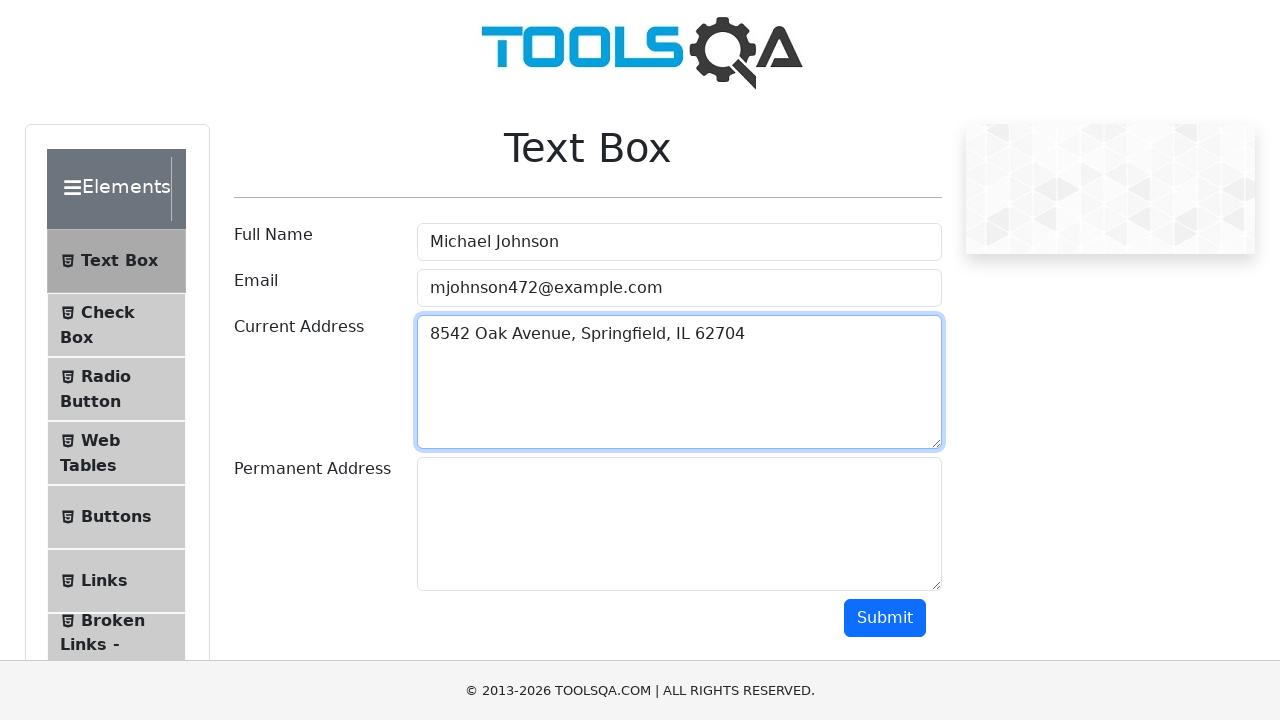